Tests timeout handling during dynamic loading by clicking start and waiting for element visibility with a short timeout

Starting URL: http://the-internet.herokuapp.com/dynamic_loading/1

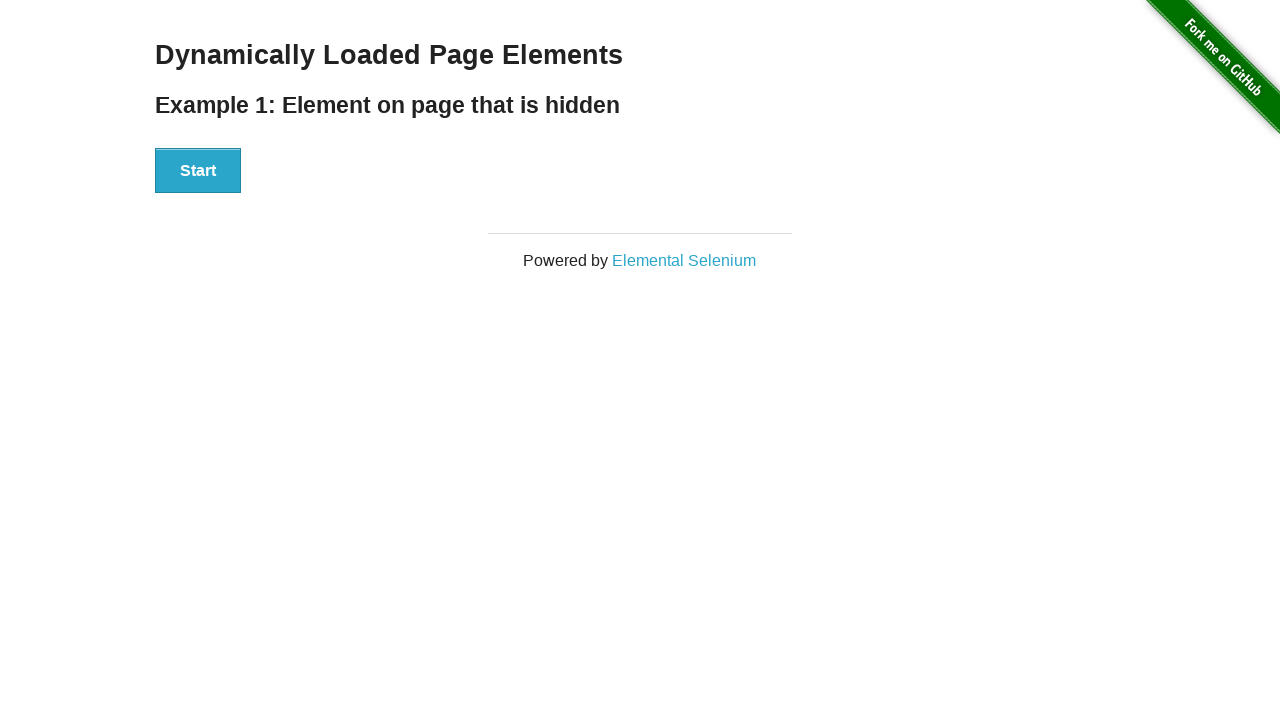

Navigated to dynamic loading test page
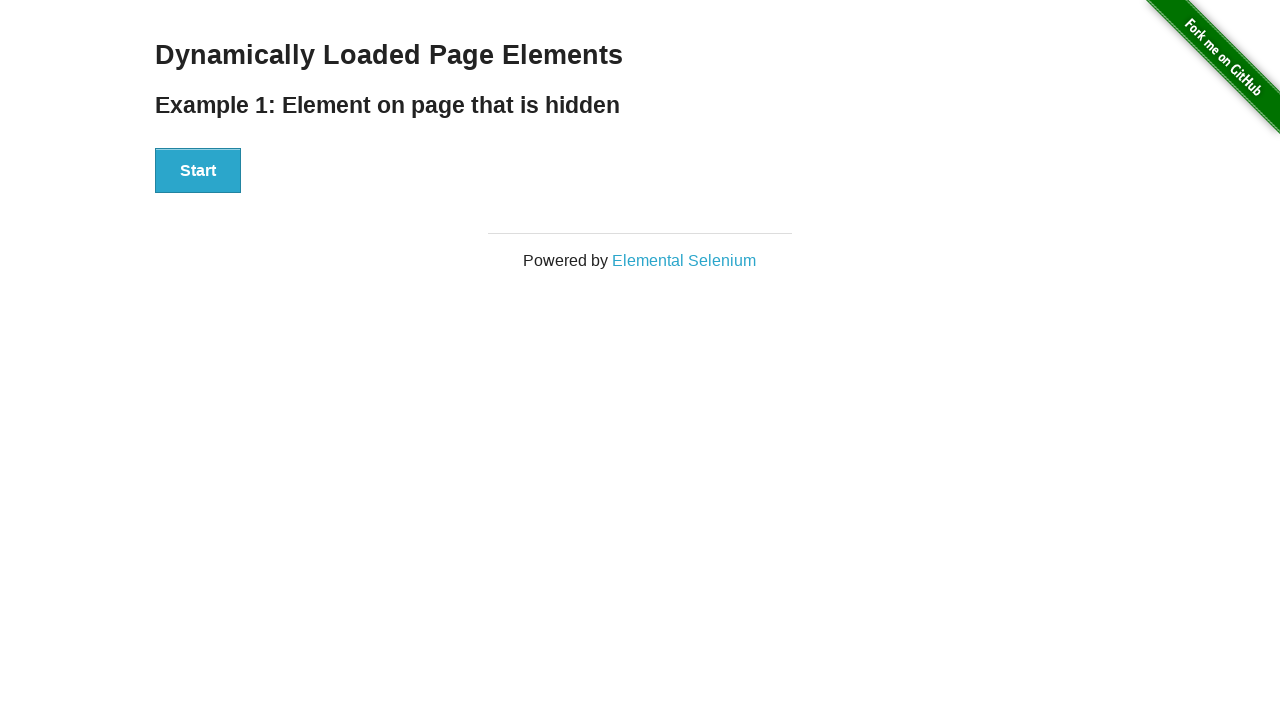

Clicked start button to begin dynamic loading at (198, 171) on xpath=//div[@id='start']//button
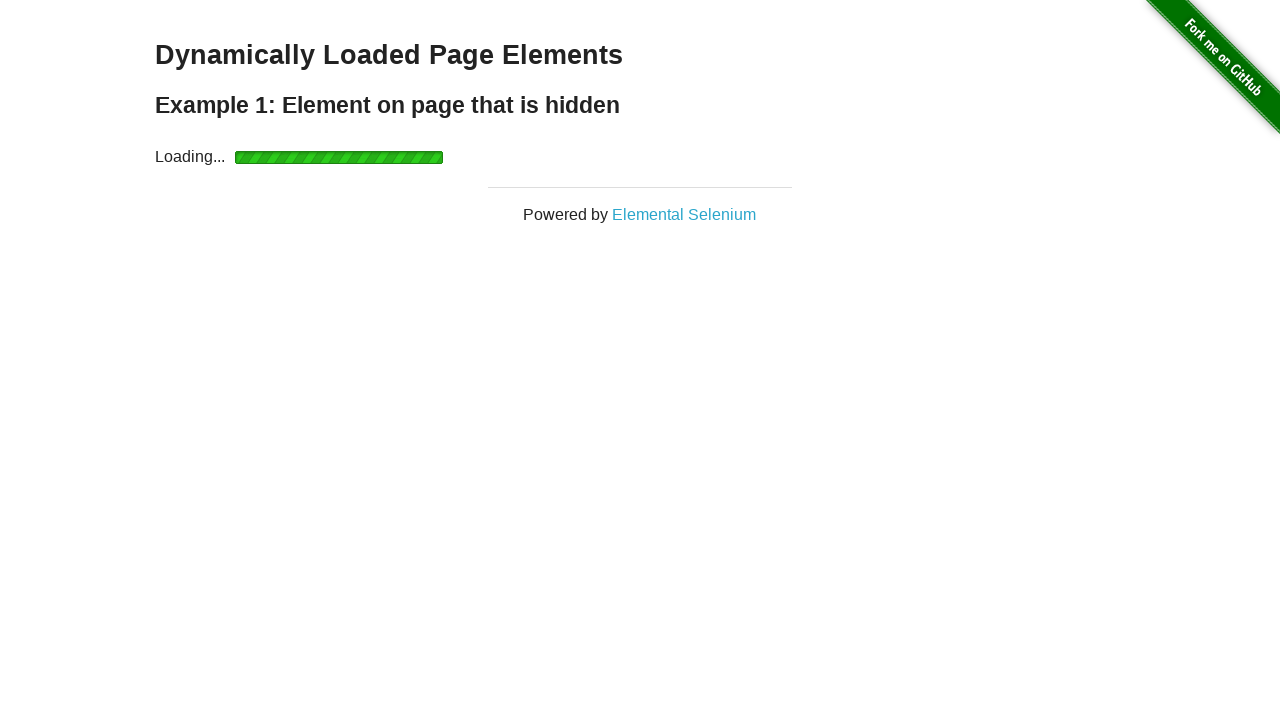

Finish element became visible after dynamic loading
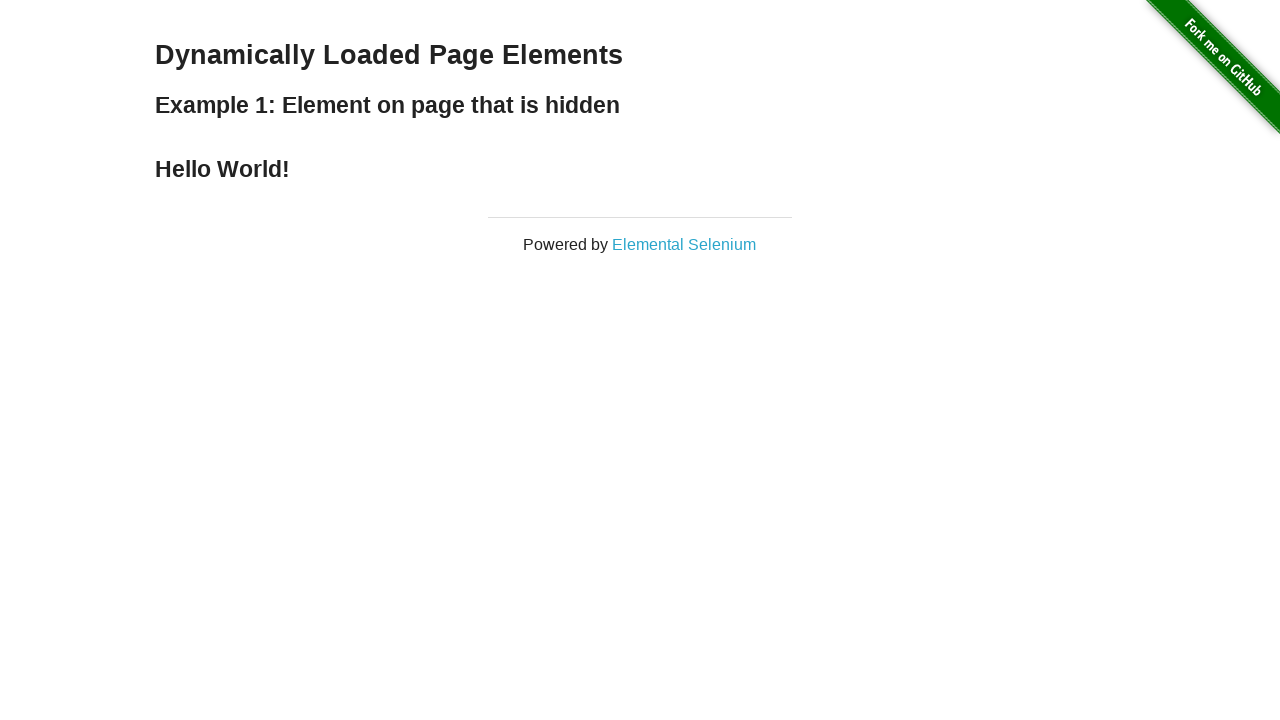

Retrieved text content from finish element
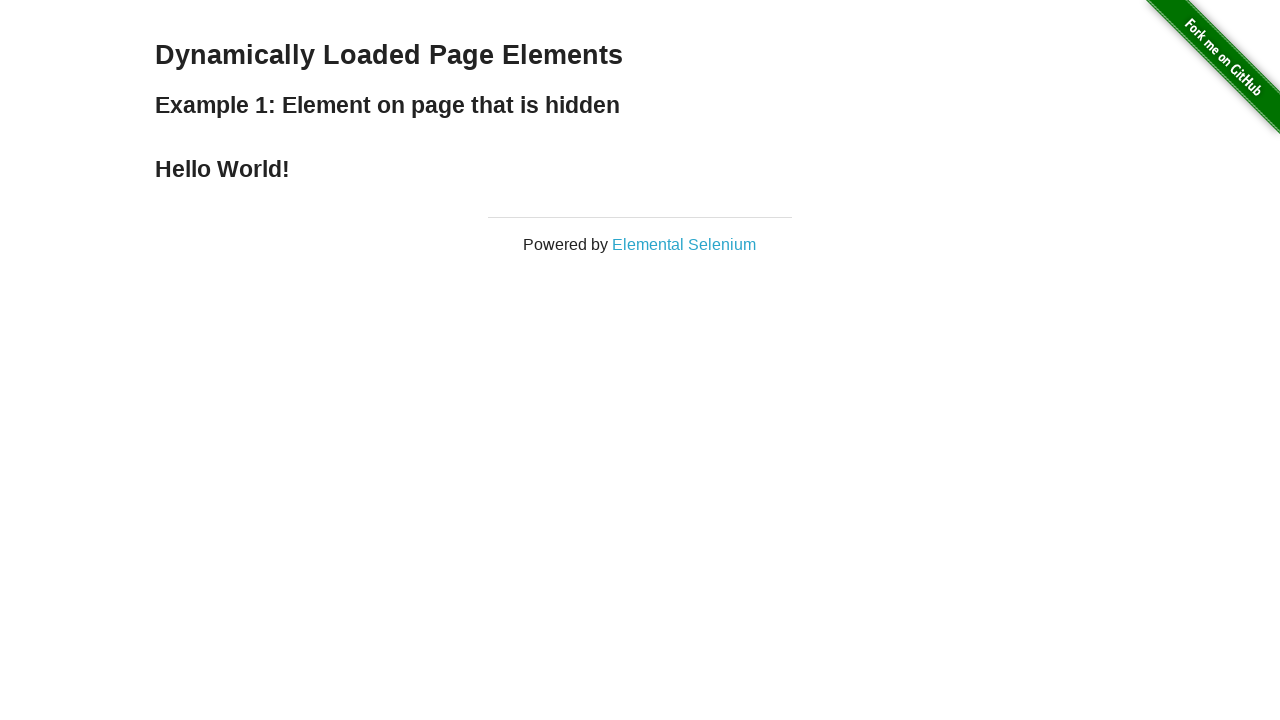

Assertion passed: finish text contains 'Hello World!'
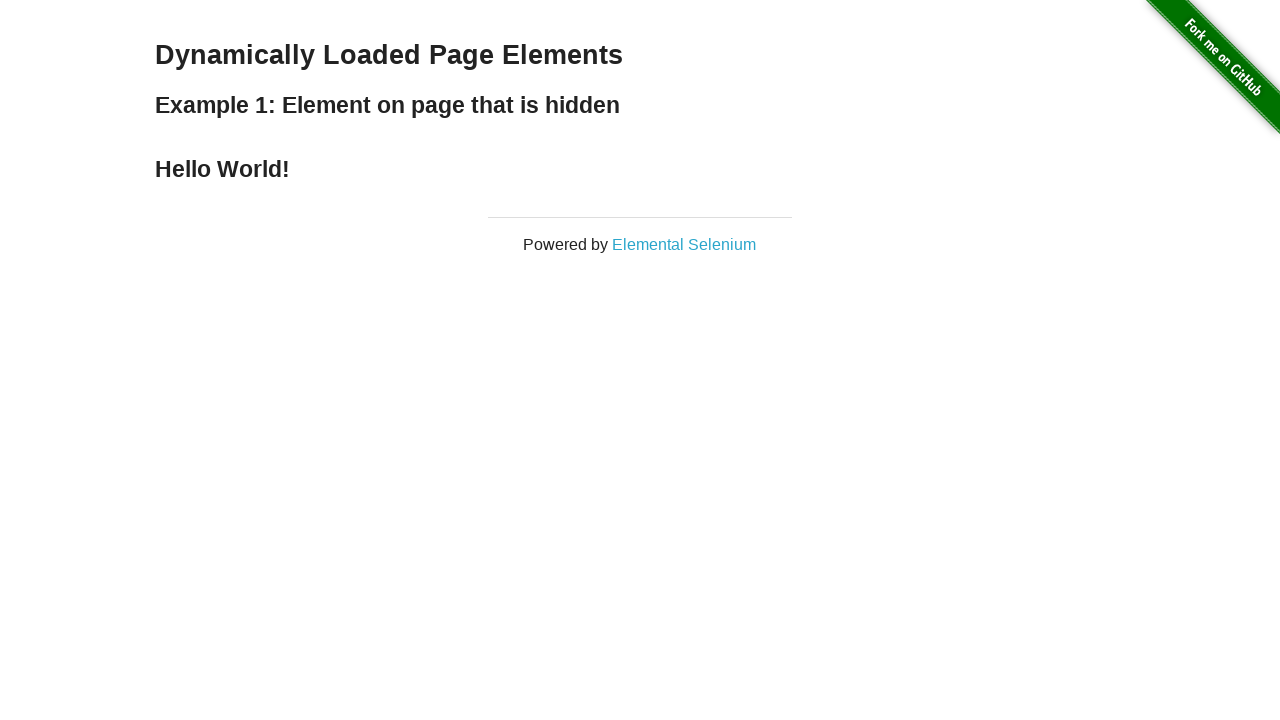

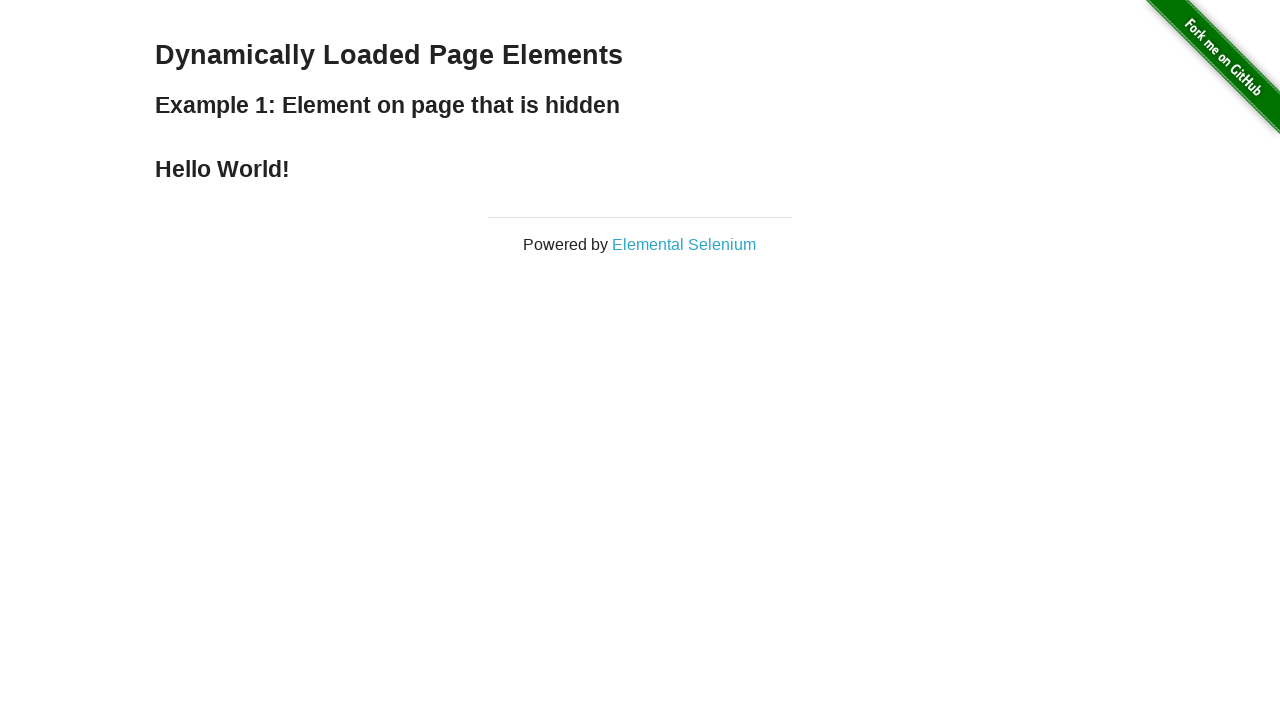